Tests right-click functionality by performing a context click on a button and verifying the resulting message

Starting URL: https://demoqa.com/buttons

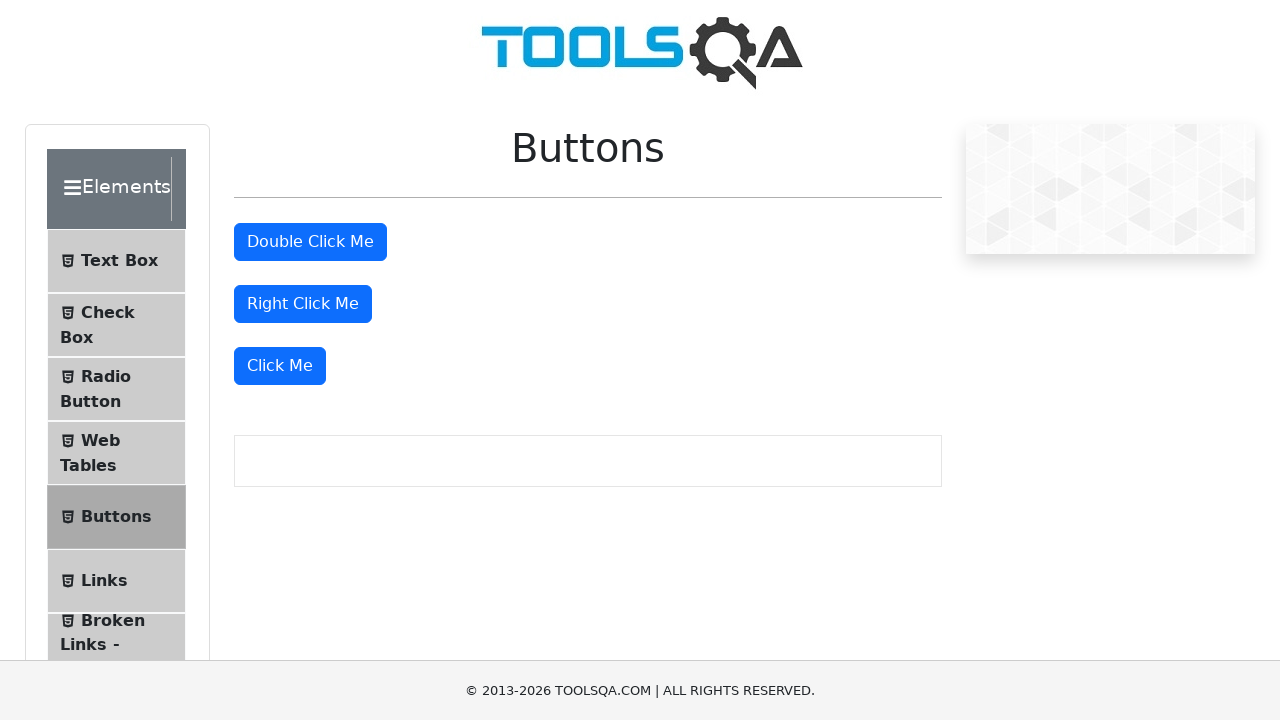

Located the right-click button element
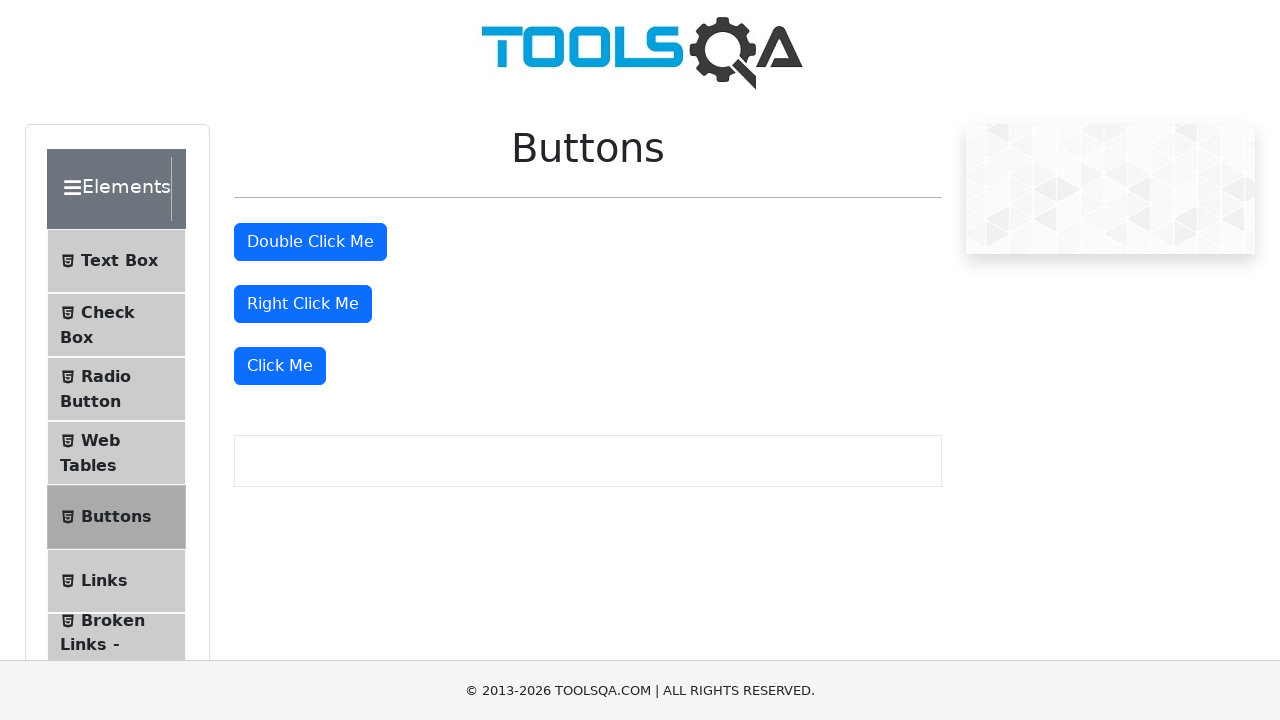

Performed right-click (context click) on the button at (303, 304) on #rightClickBtn
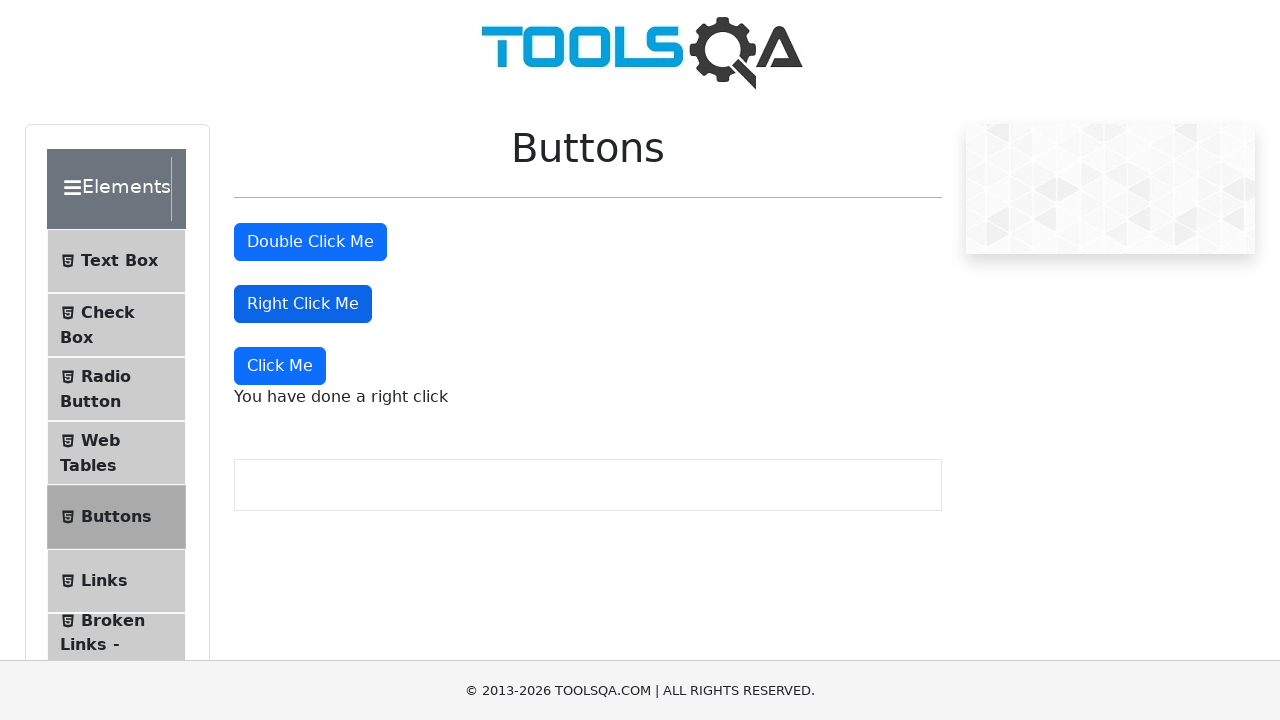

Right-click message appeared on the page
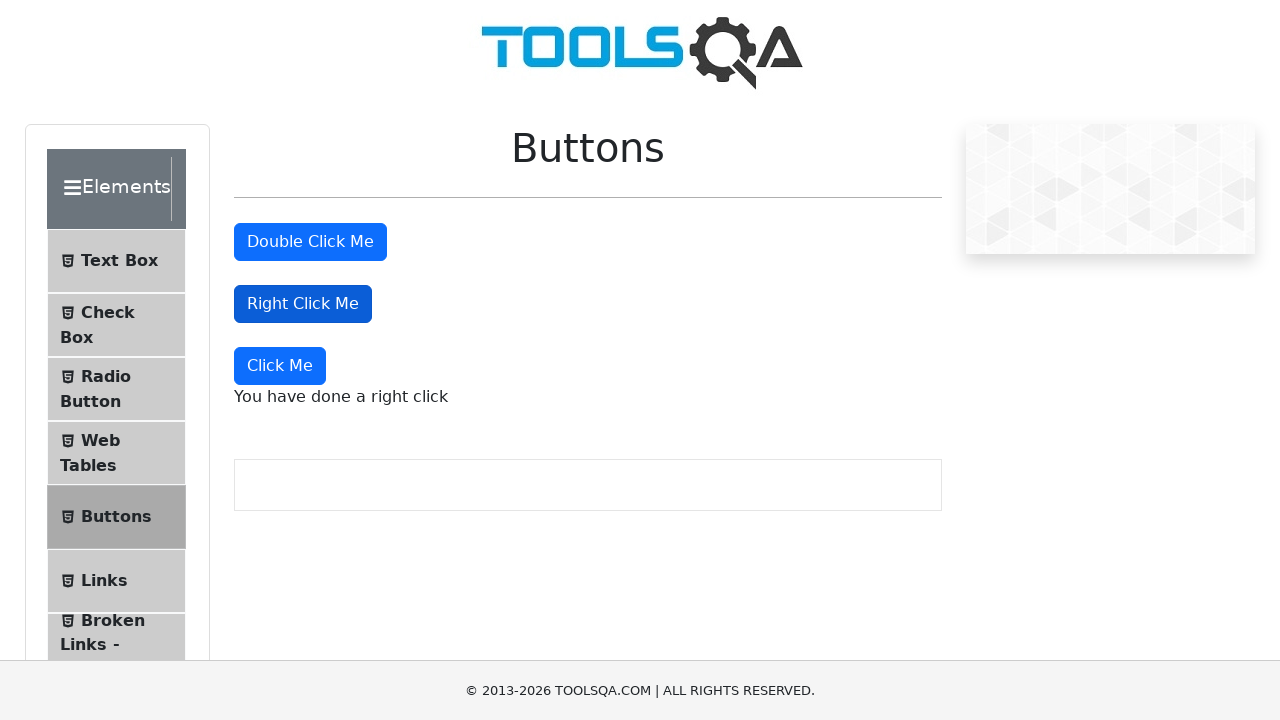

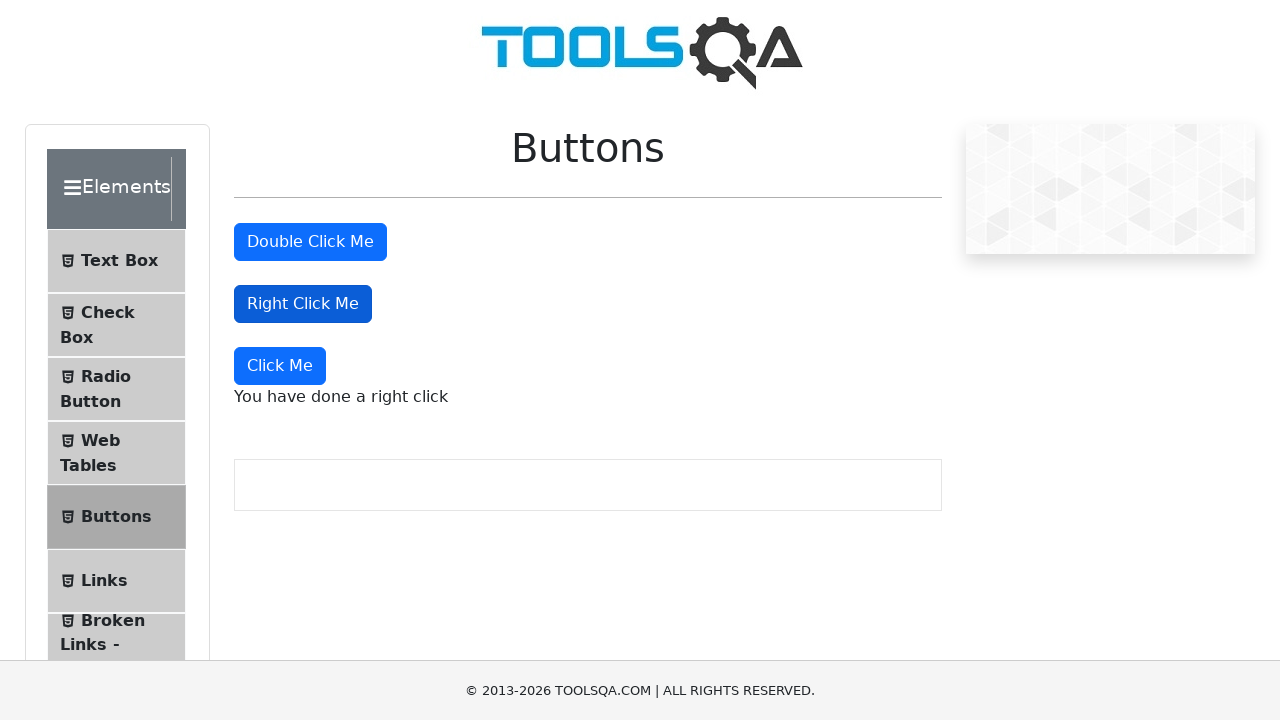